Tests handling of hidden elements by showing and hiding a text box, then using JavaScript to set a value in the hidden field

Starting URL: https://www.letskodeit.com/practice

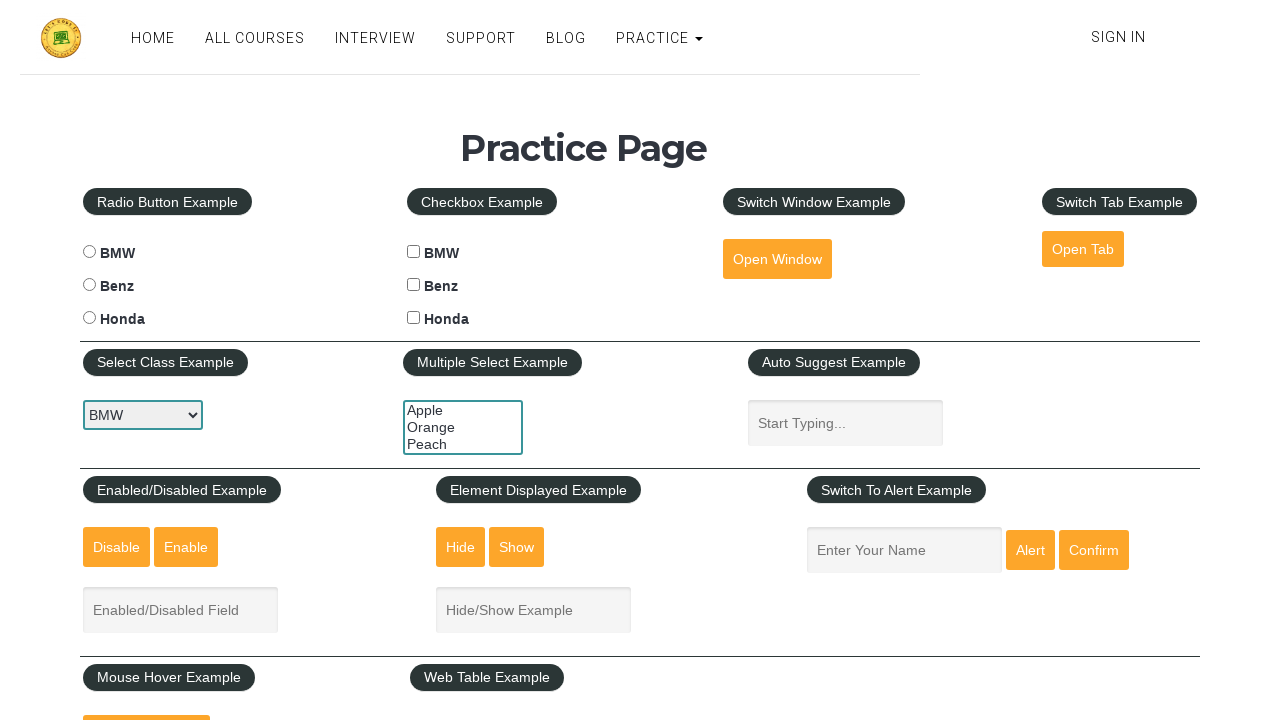

Clicked button to show the text box at (517, 547) on #show-textbox
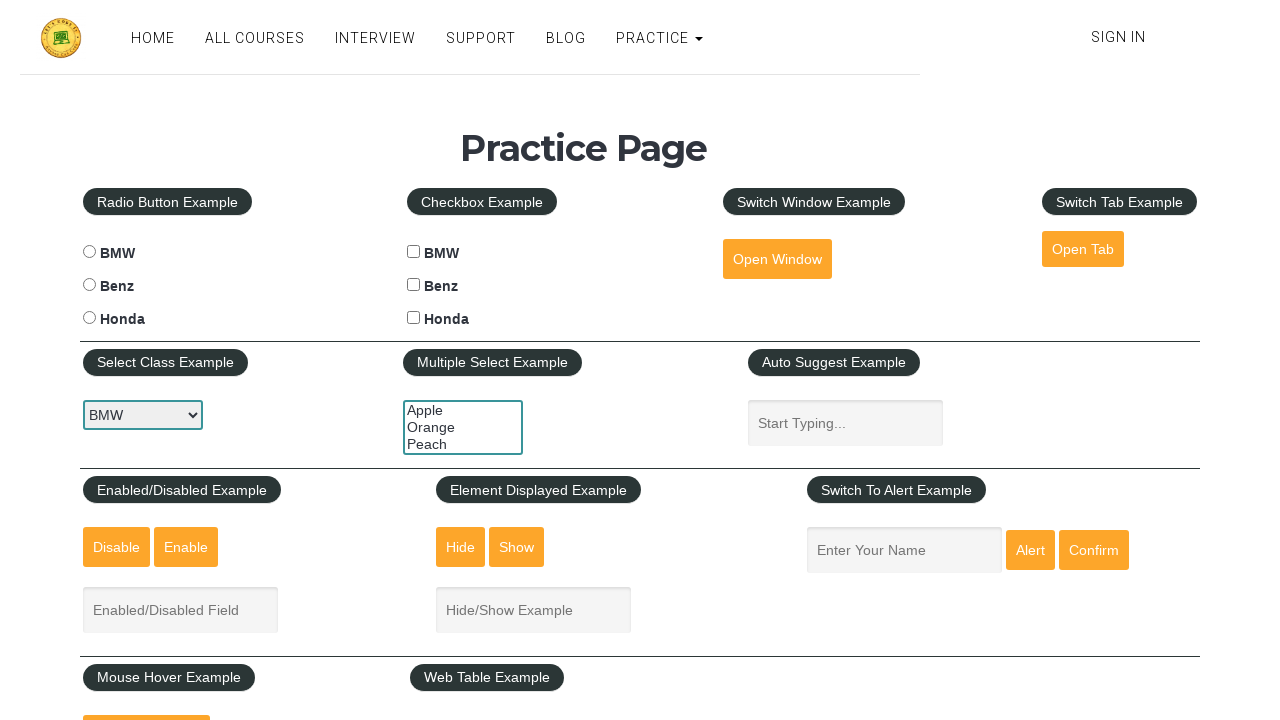

Clicked button to hide the text box at (461, 547) on #hide-textbox
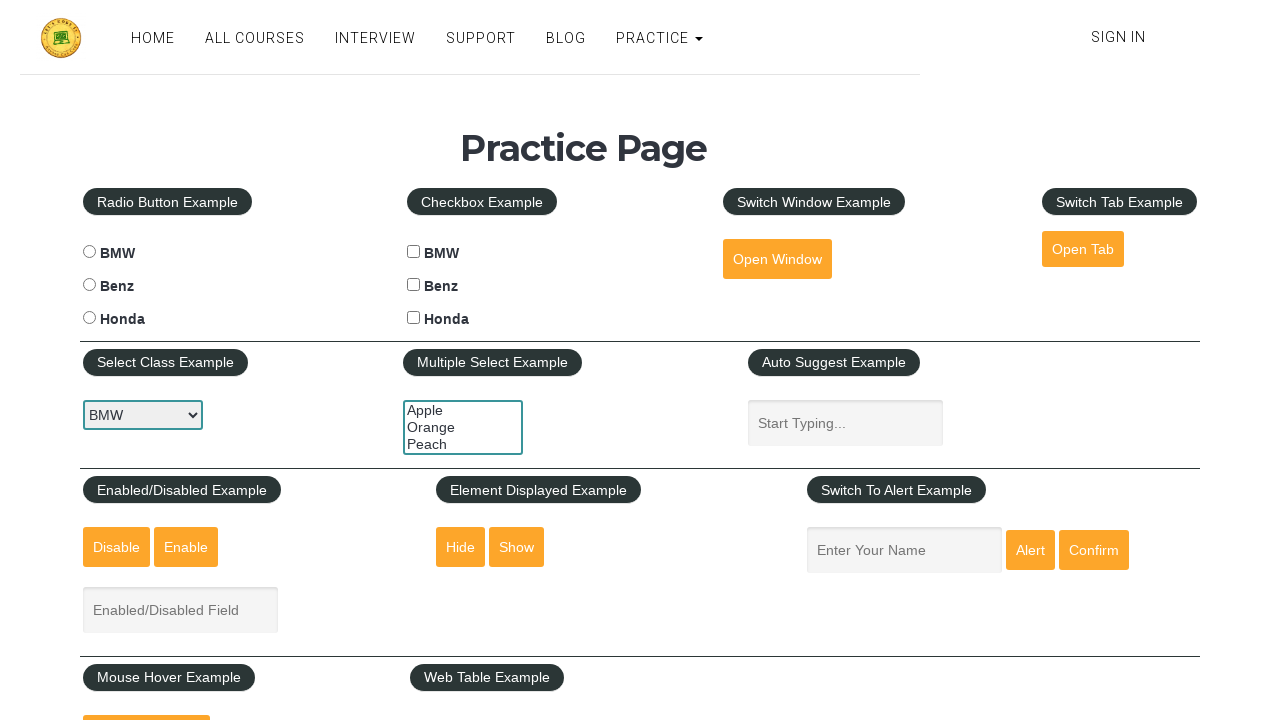

Used JavaScript to set value 'Ram' in hidden text field
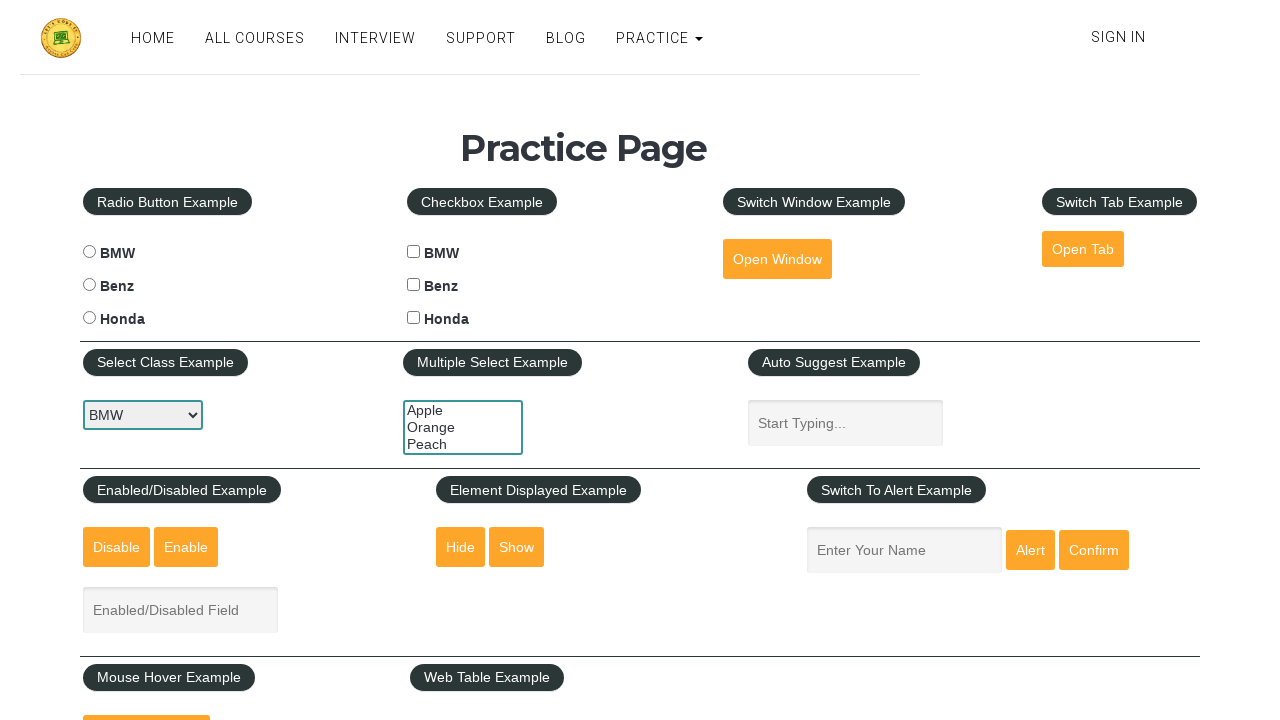

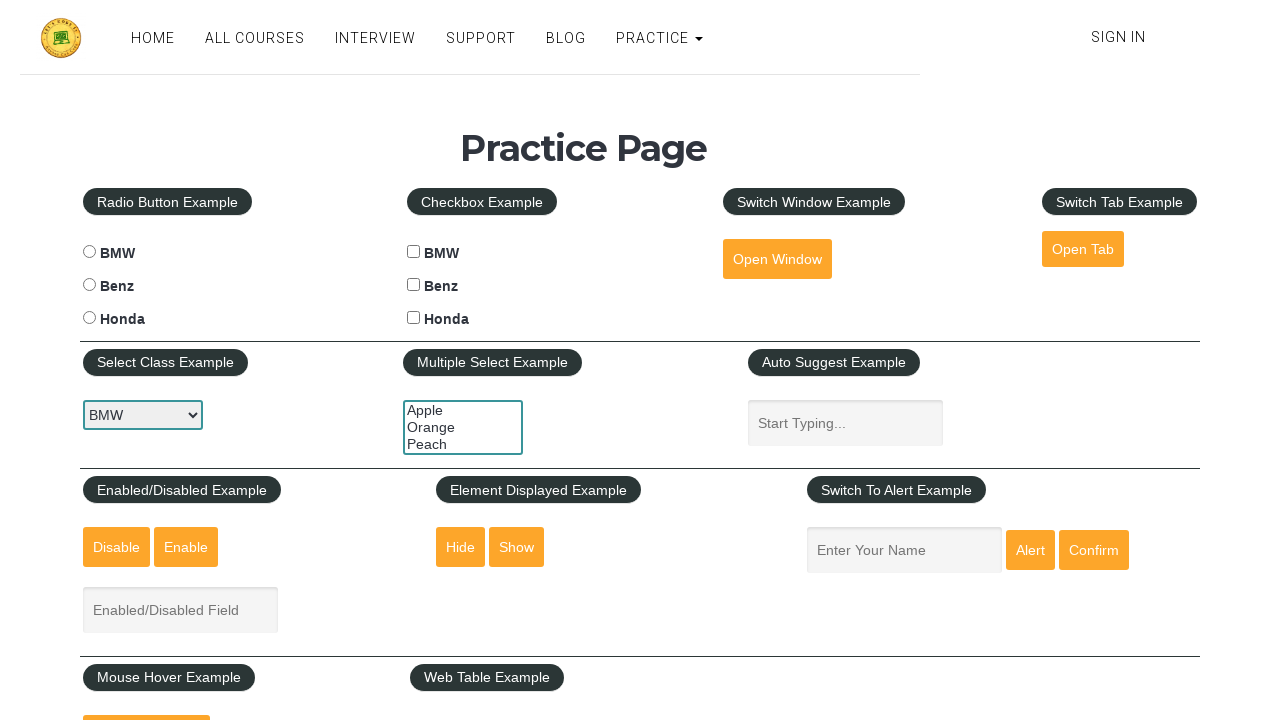